Tests that edits are saved when the input loses focus (blur event)

Starting URL: https://demo.playwright.dev/todomvc

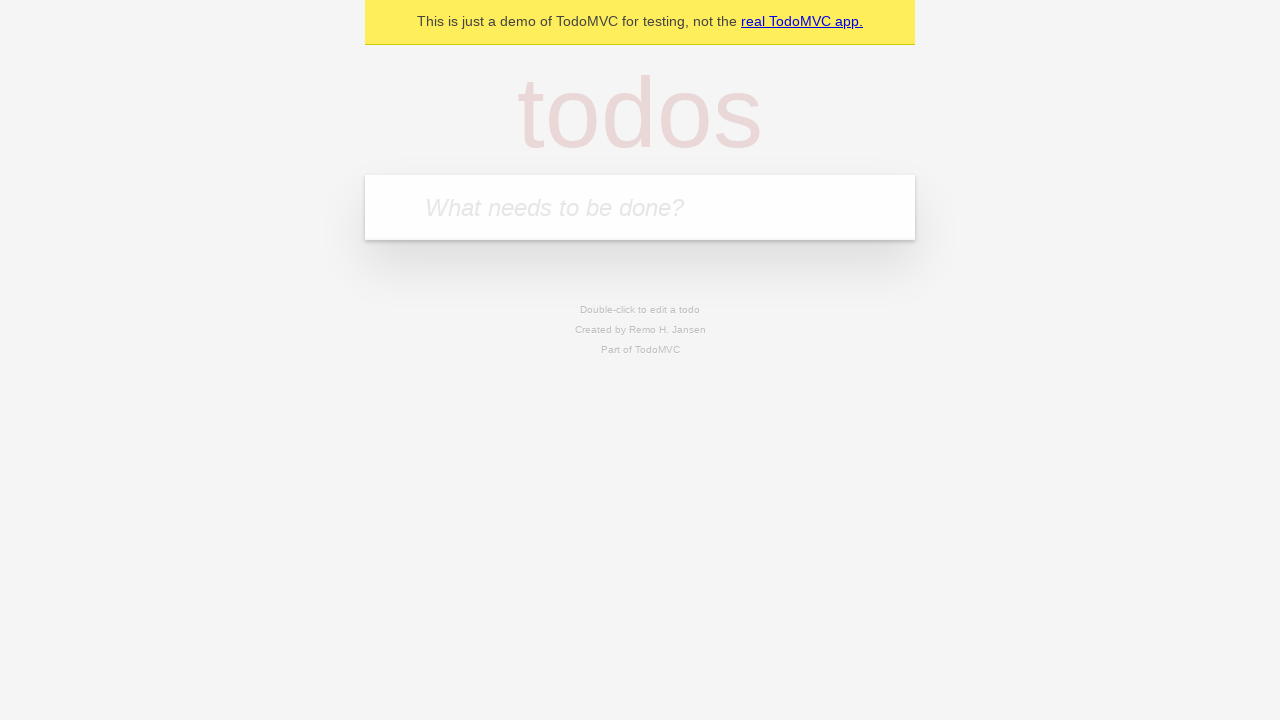

Filled new todo input with 'buy some cheese' on internal:attr=[placeholder="What needs to be done?"i]
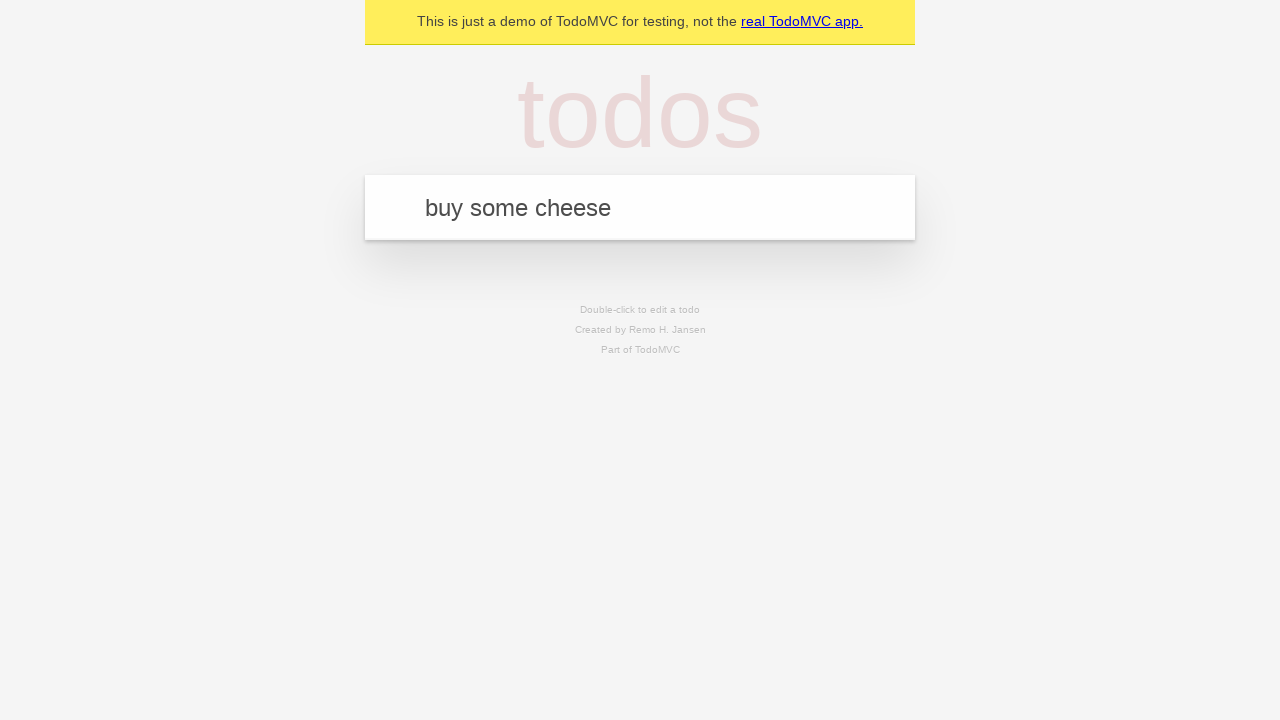

Pressed Enter to create todo 'buy some cheese' on internal:attr=[placeholder="What needs to be done?"i]
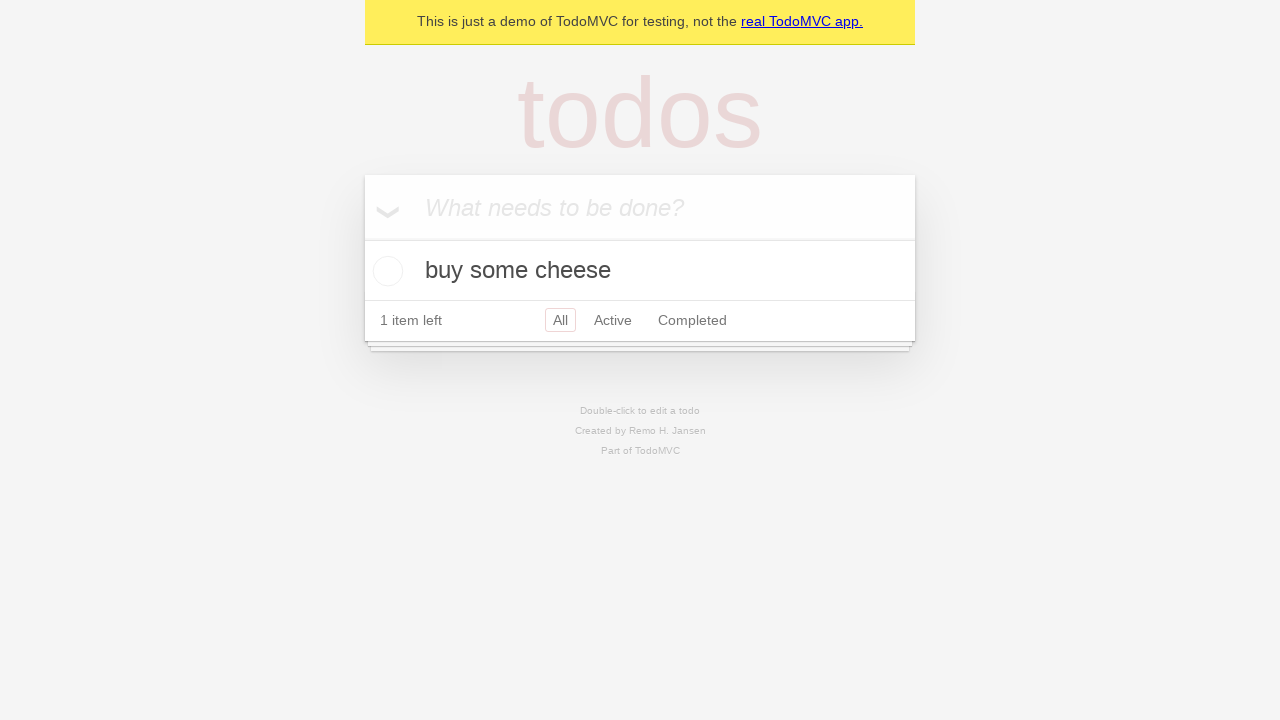

Filled new todo input with 'feed the cat' on internal:attr=[placeholder="What needs to be done?"i]
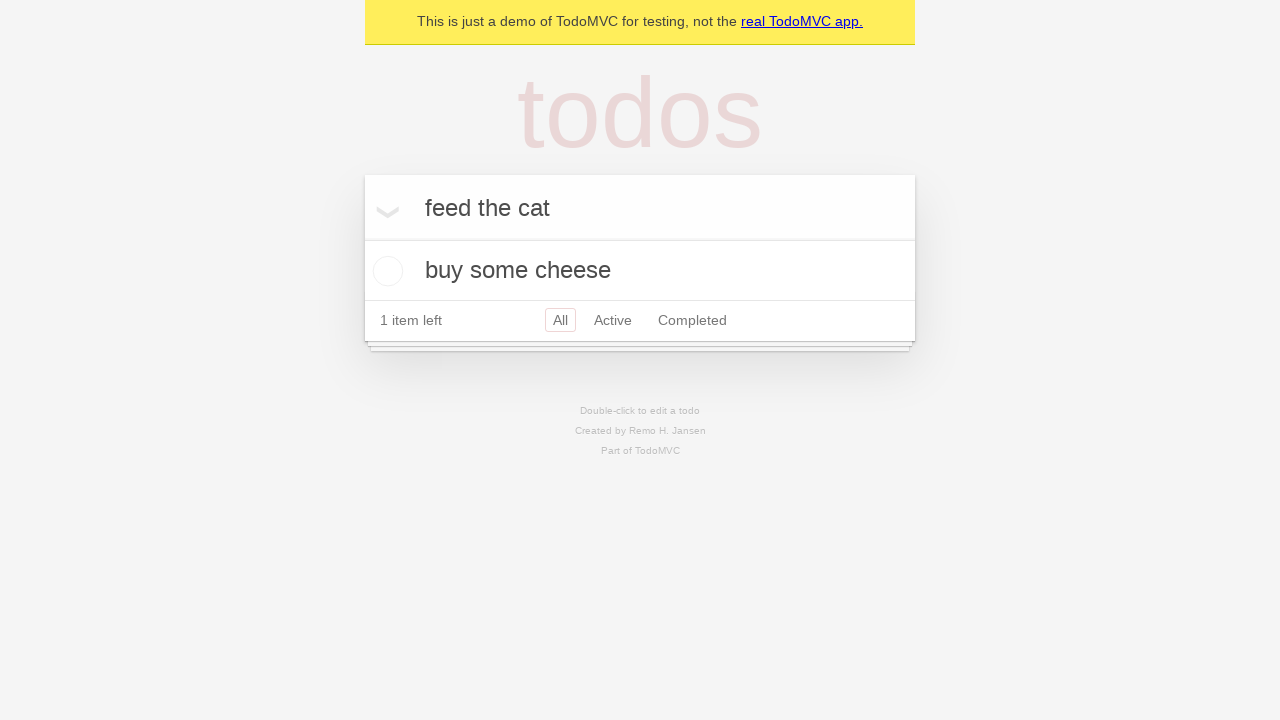

Pressed Enter to create todo 'feed the cat' on internal:attr=[placeholder="What needs to be done?"i]
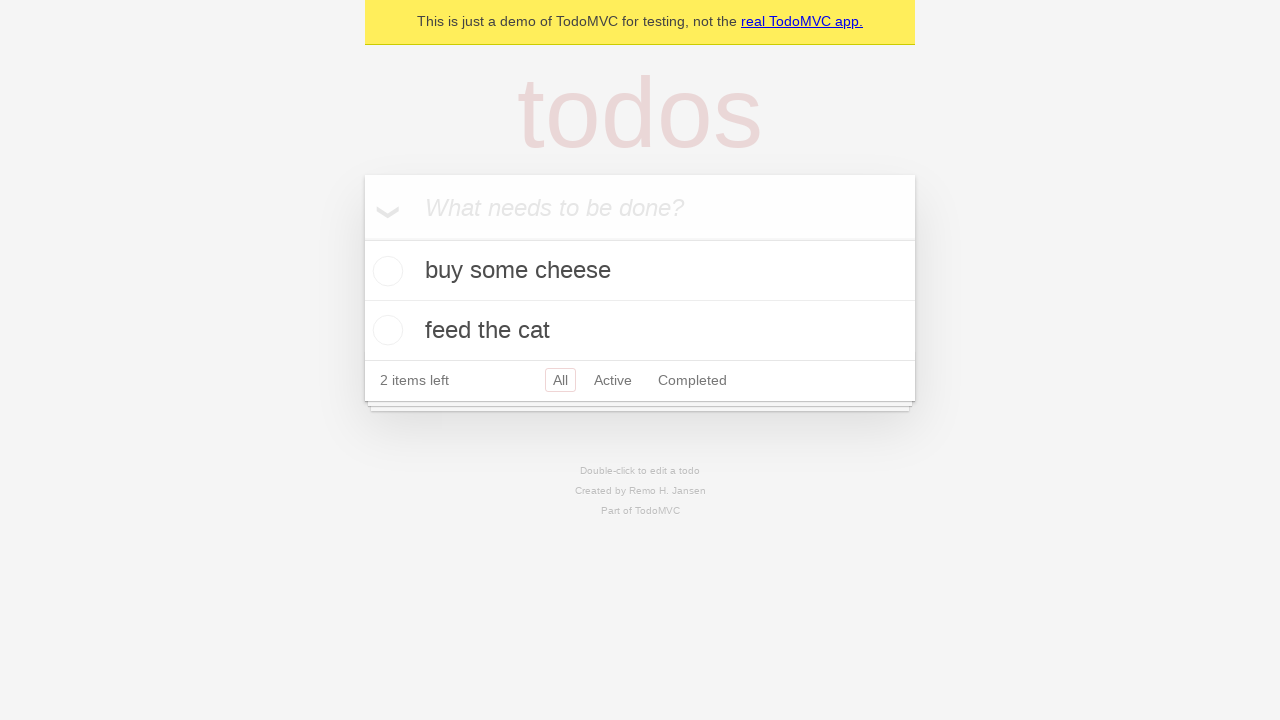

Filled new todo input with 'book a doctors appointment' on internal:attr=[placeholder="What needs to be done?"i]
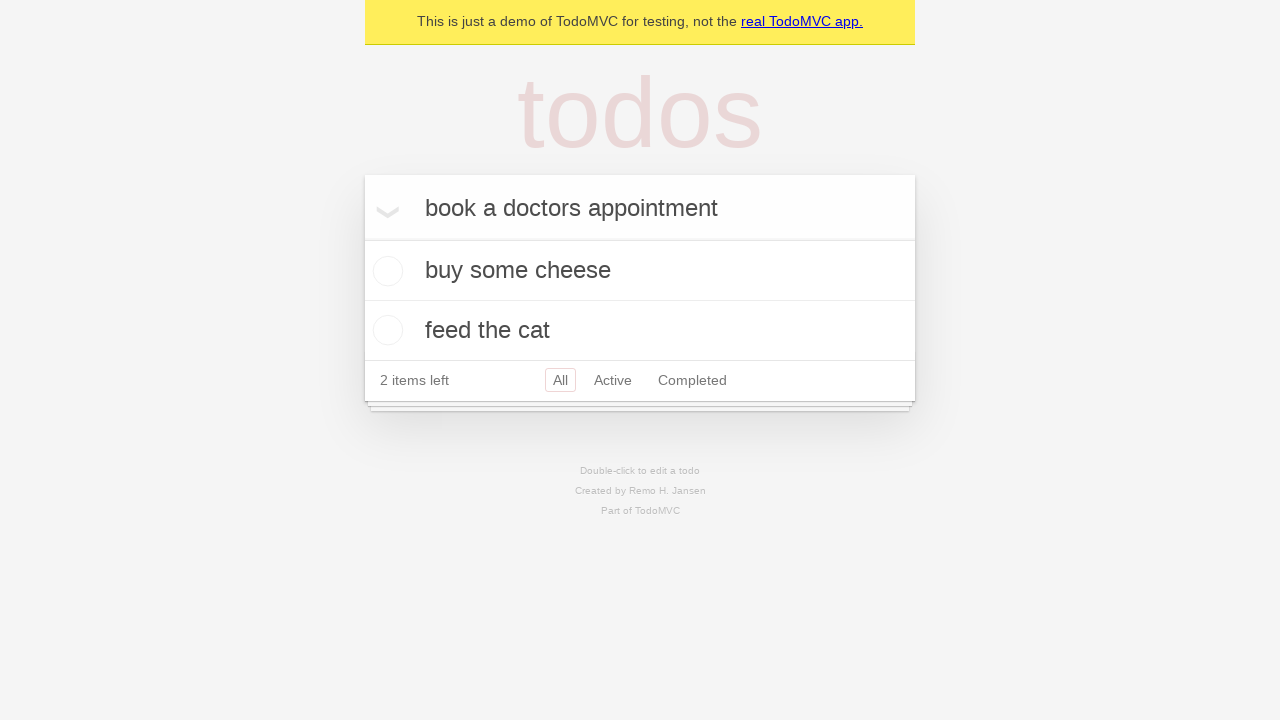

Pressed Enter to create todo 'book a doctors appointment' on internal:attr=[placeholder="What needs to be done?"i]
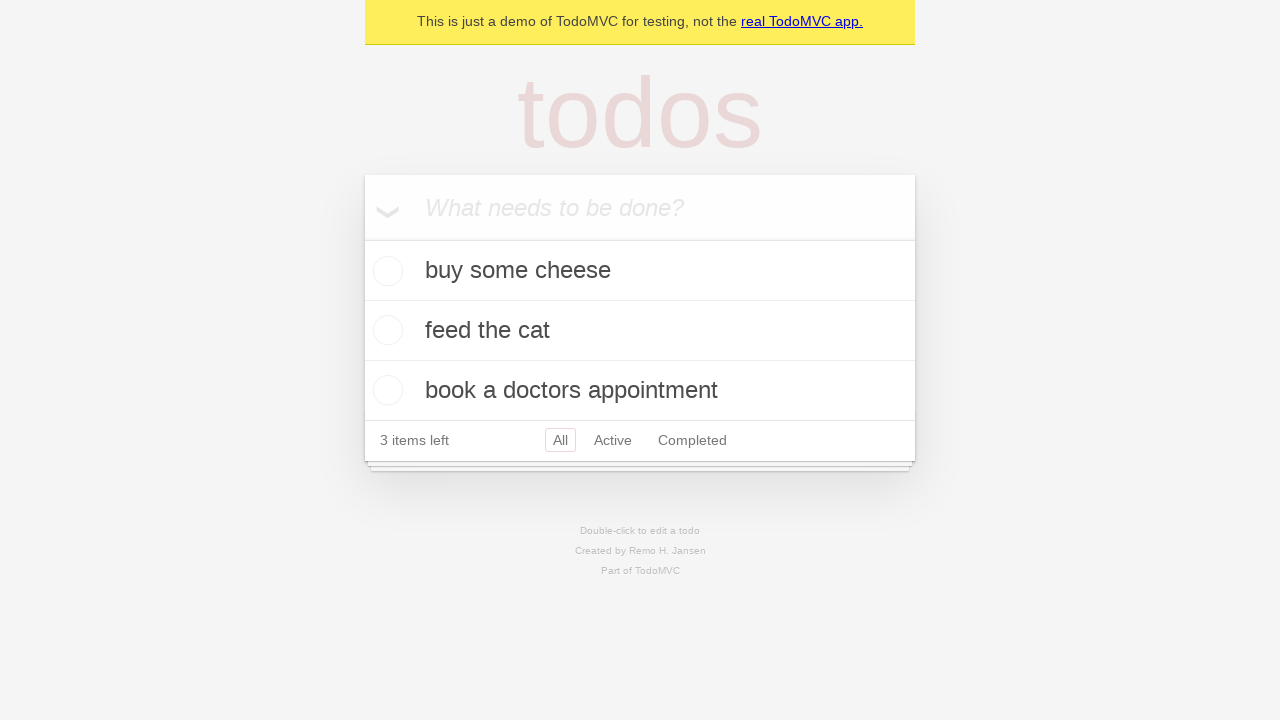

Double-clicked second todo item to enter edit mode at (640, 331) on internal:testid=[data-testid="todo-item"s] >> nth=1
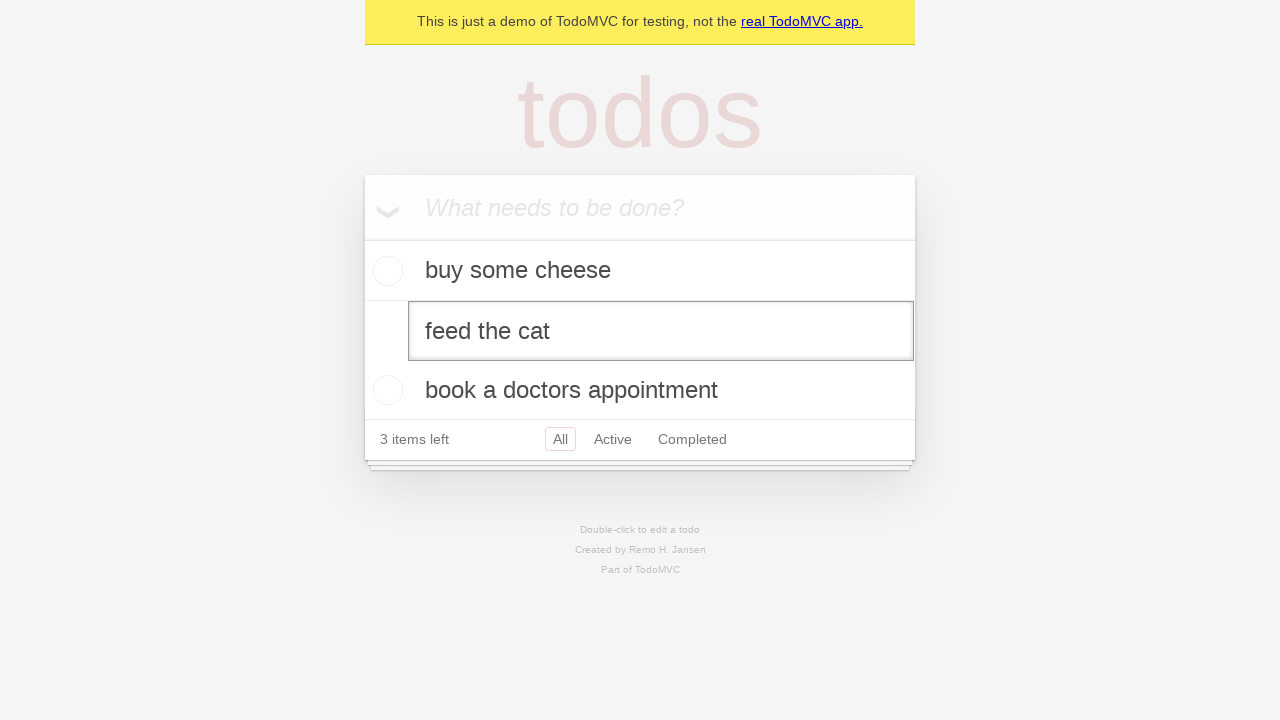

Filled edit input with 'buy some sausages' on internal:testid=[data-testid="todo-item"s] >> nth=1 >> internal:role=textbox[nam
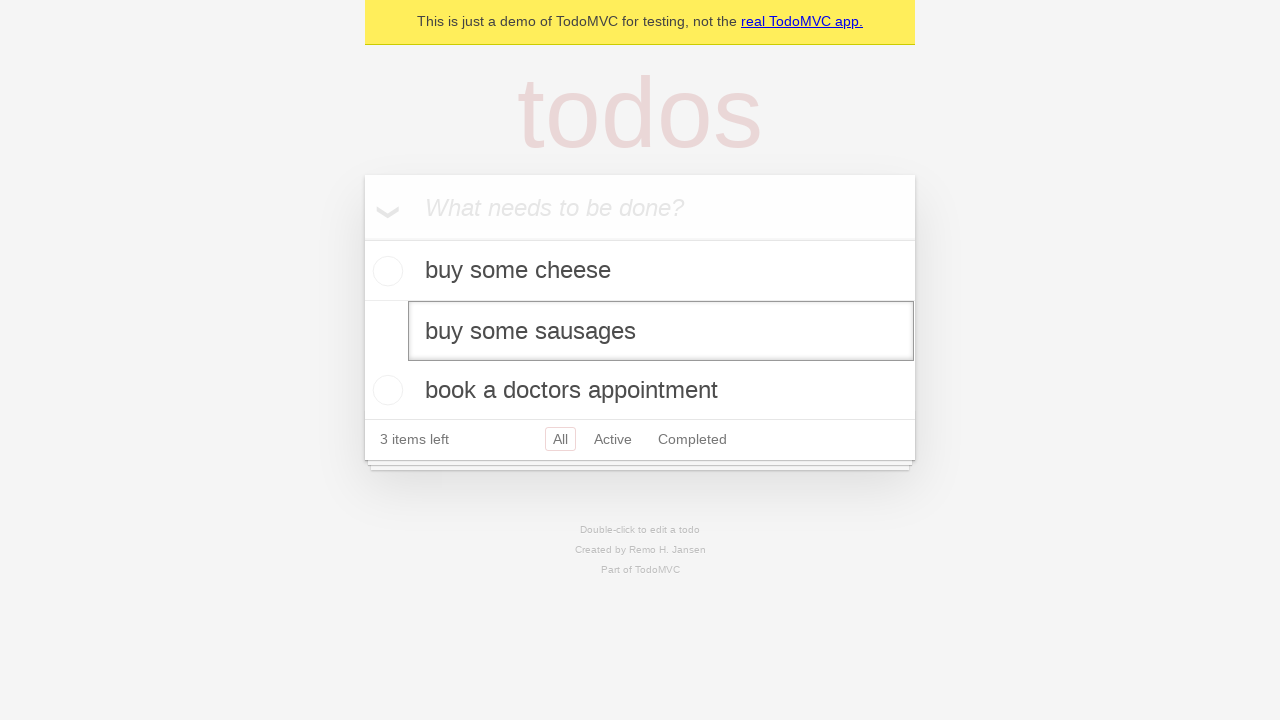

Dispatched blur event to save the edited todo
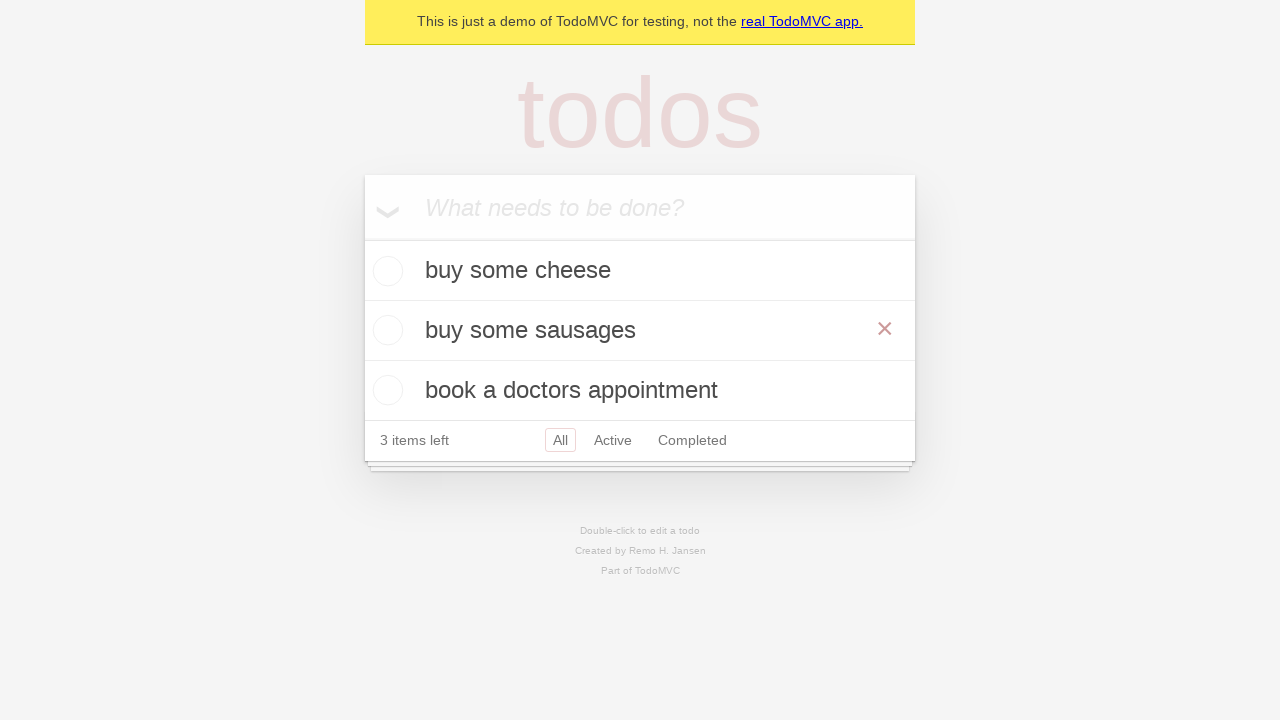

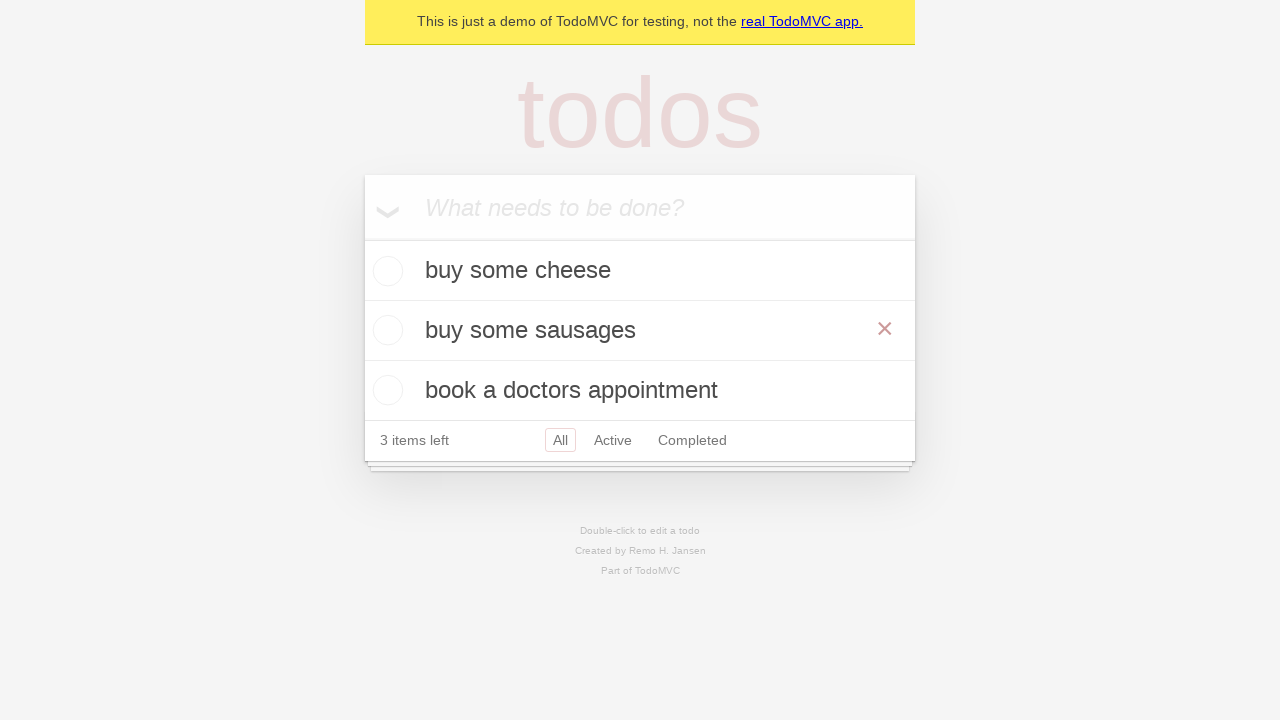